Tests registration form validation by entering mismatched email addresses and verifying the confirmation email error

Starting URL: https://alada.vn/tai-khoan/dang-ky.html

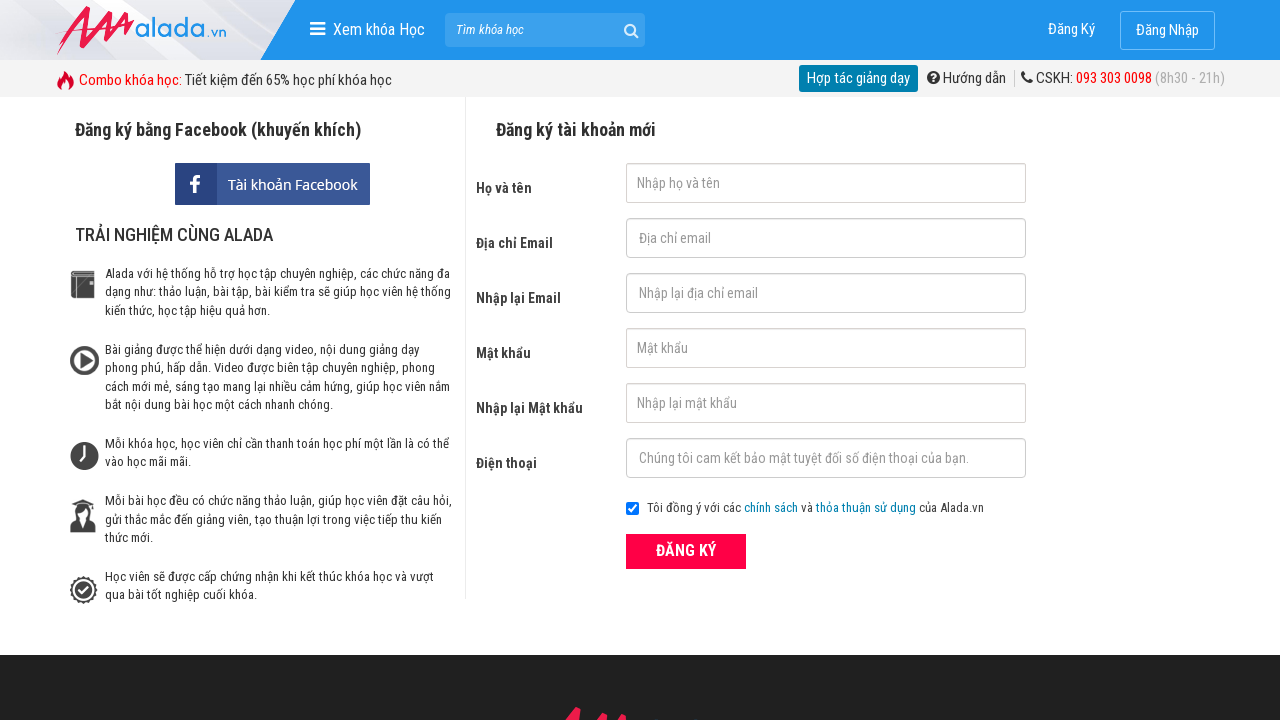

Filled first name field with 'Tran Minh Khoa' on #txtFirstname
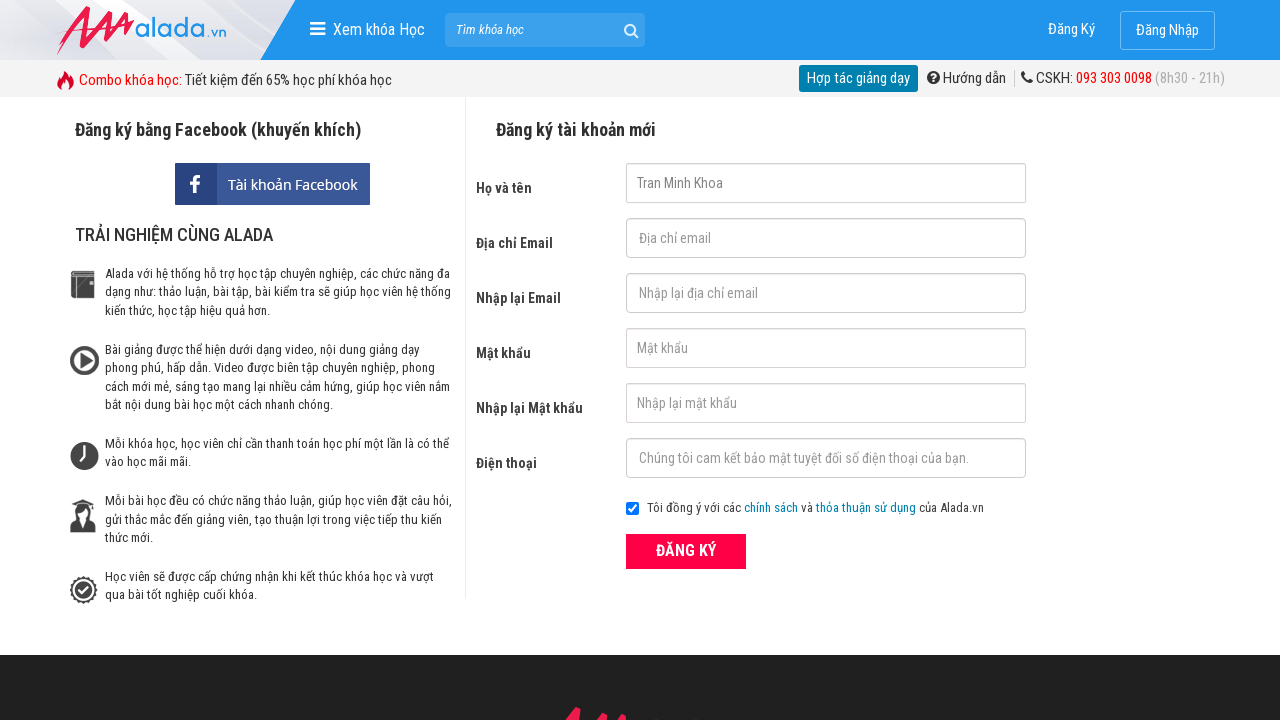

Filled email field with 'khoa@gmail.com' on #txtEmail
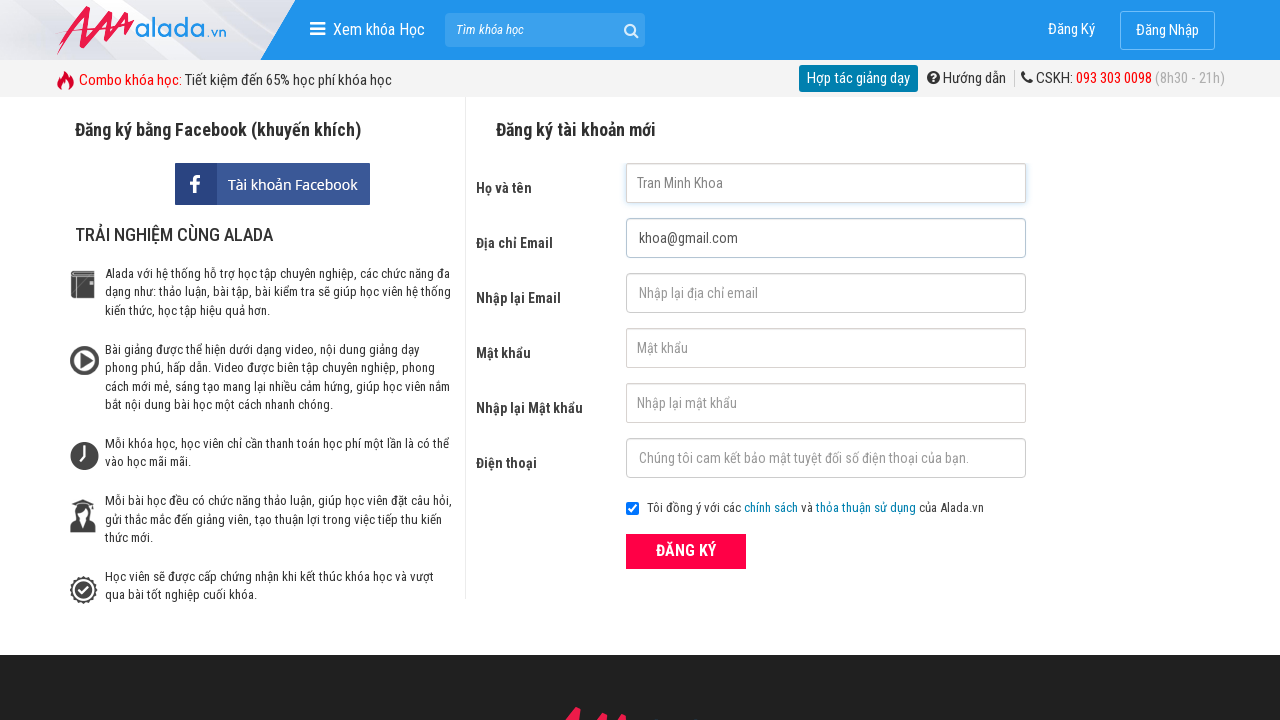

Filled confirmation email field with 'khoa92@gmail.com' (mismatched) on #txtCEmail
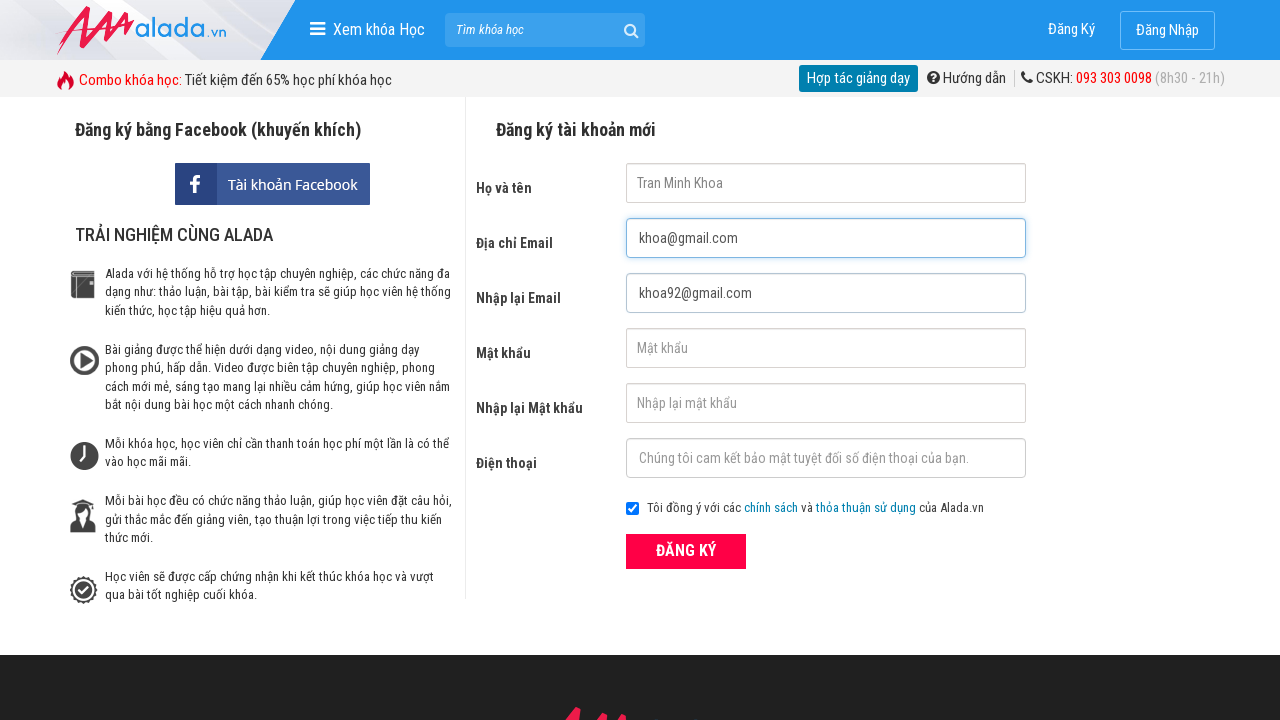

Filled password field with 'Password789' on #txtPassword
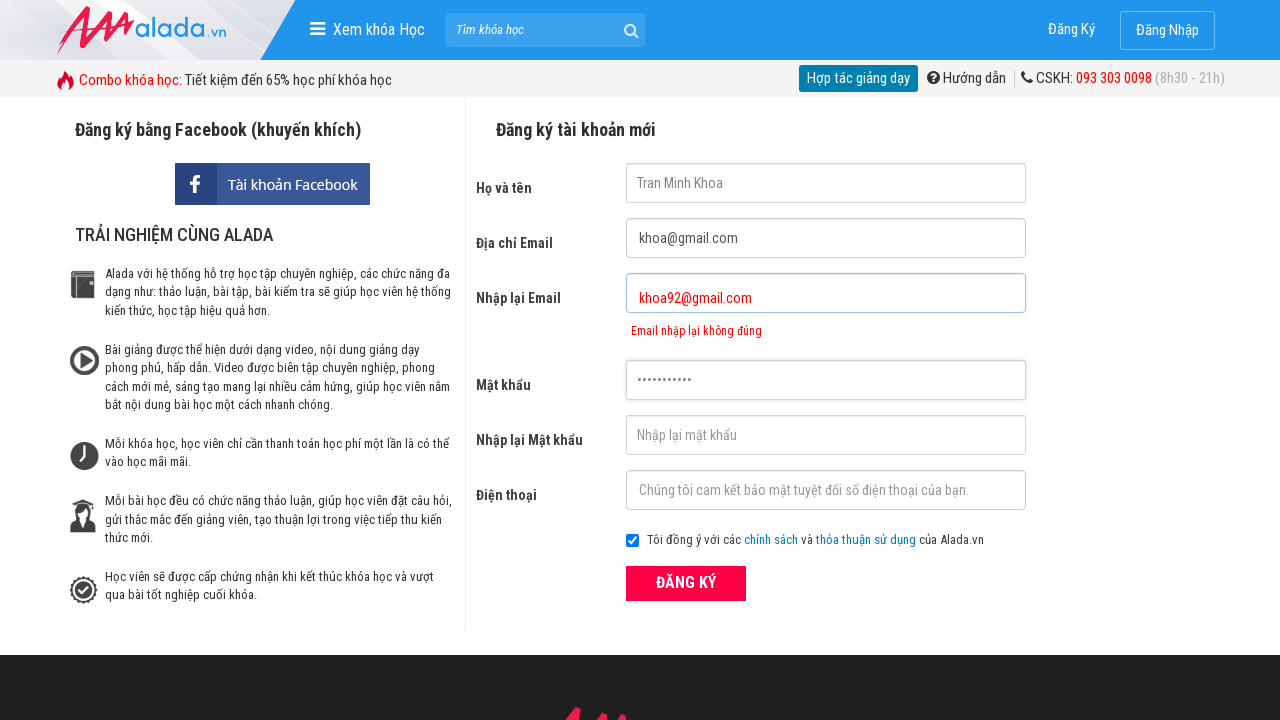

Filled confirmation password field with 'Password789' on #txtCPassword
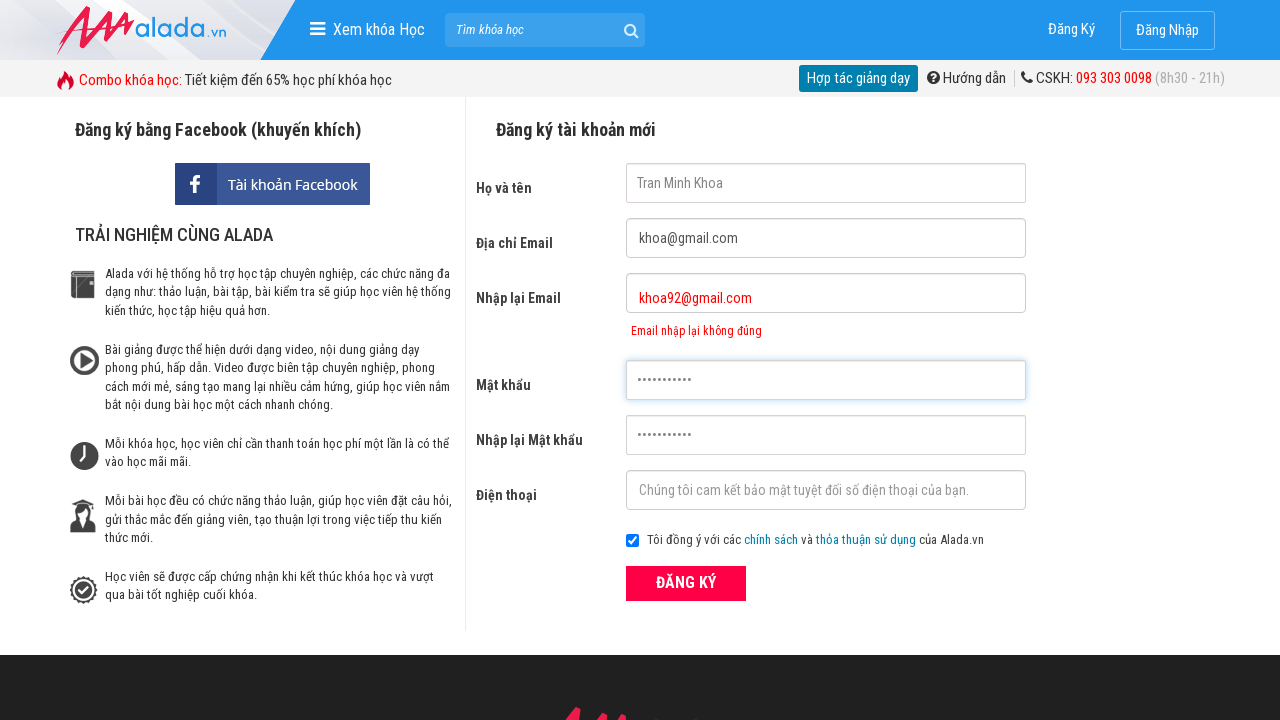

Filled phone field with '0912345678' on #txtPhone
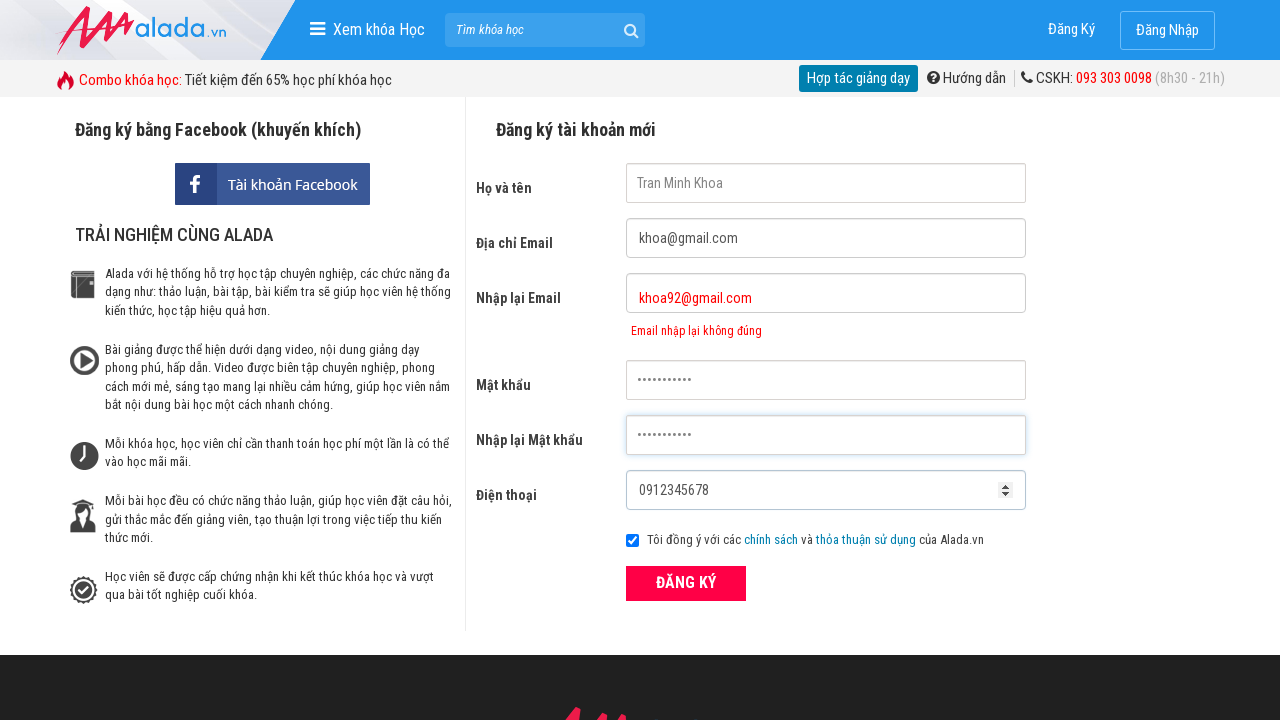

Clicked submit button to register at (686, 583) on button[type='submit']
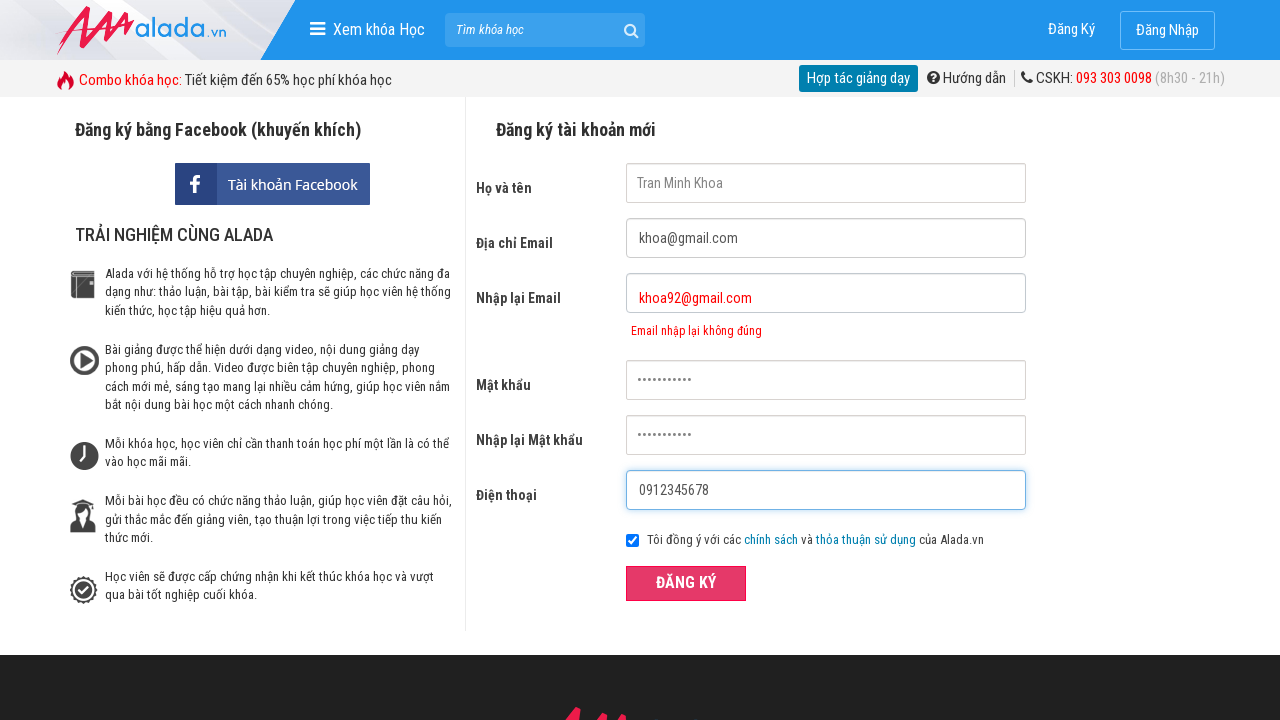

Email mismatch error message appeared
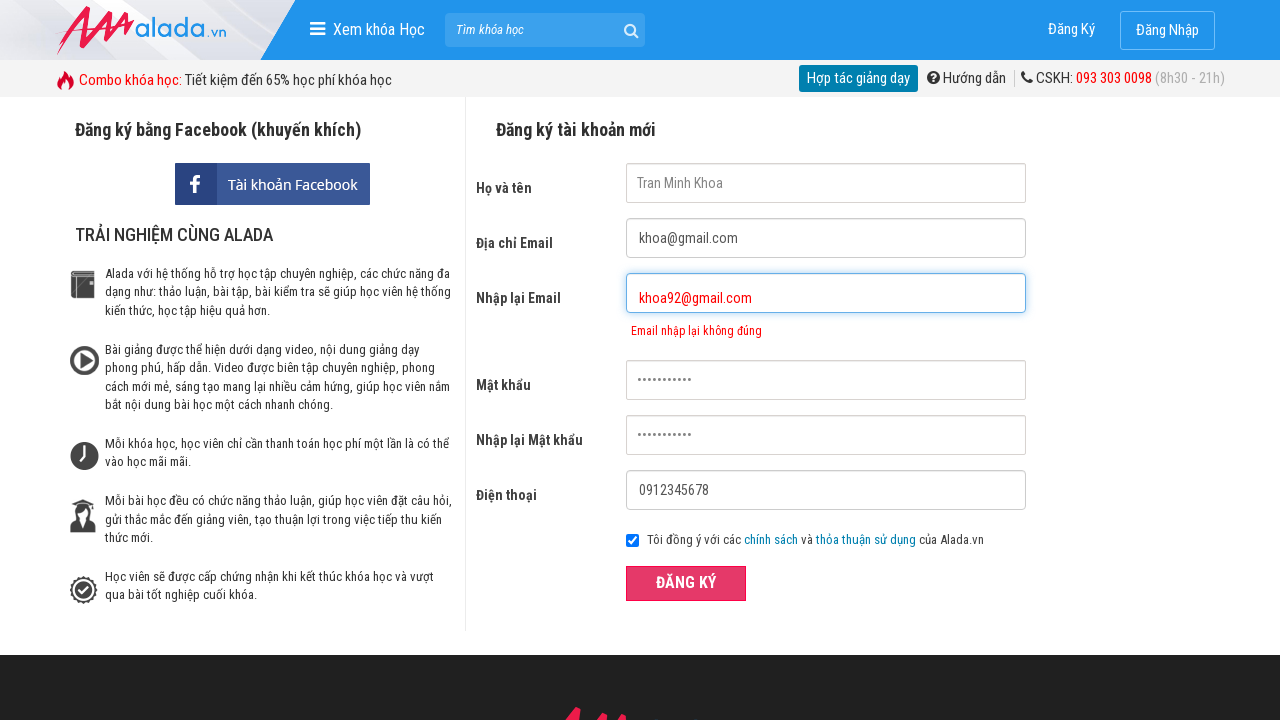

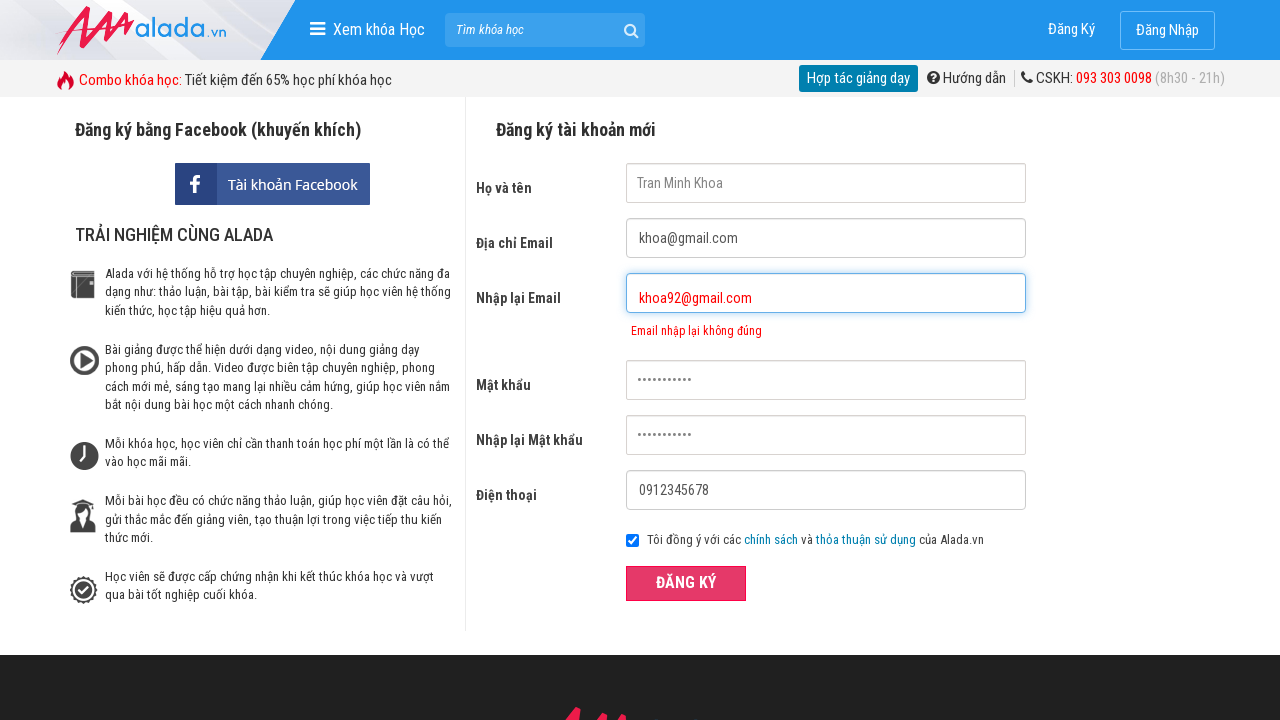